Tests simple alert handling by clicking a button that triggers an alert and then accepting/dismissing the alert dialog

Starting URL: http://demo.automationtesting.in/Alerts.html

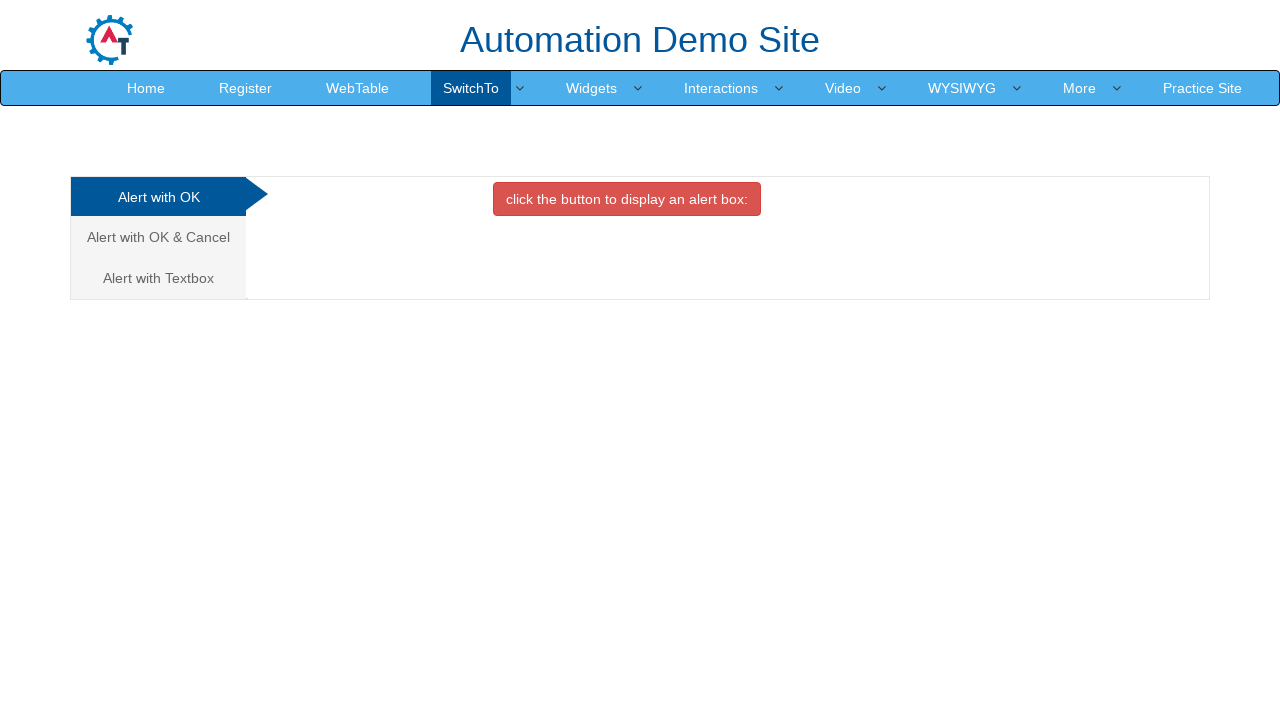

Clicked the danger button to trigger the alert at (627, 199) on .btn-danger
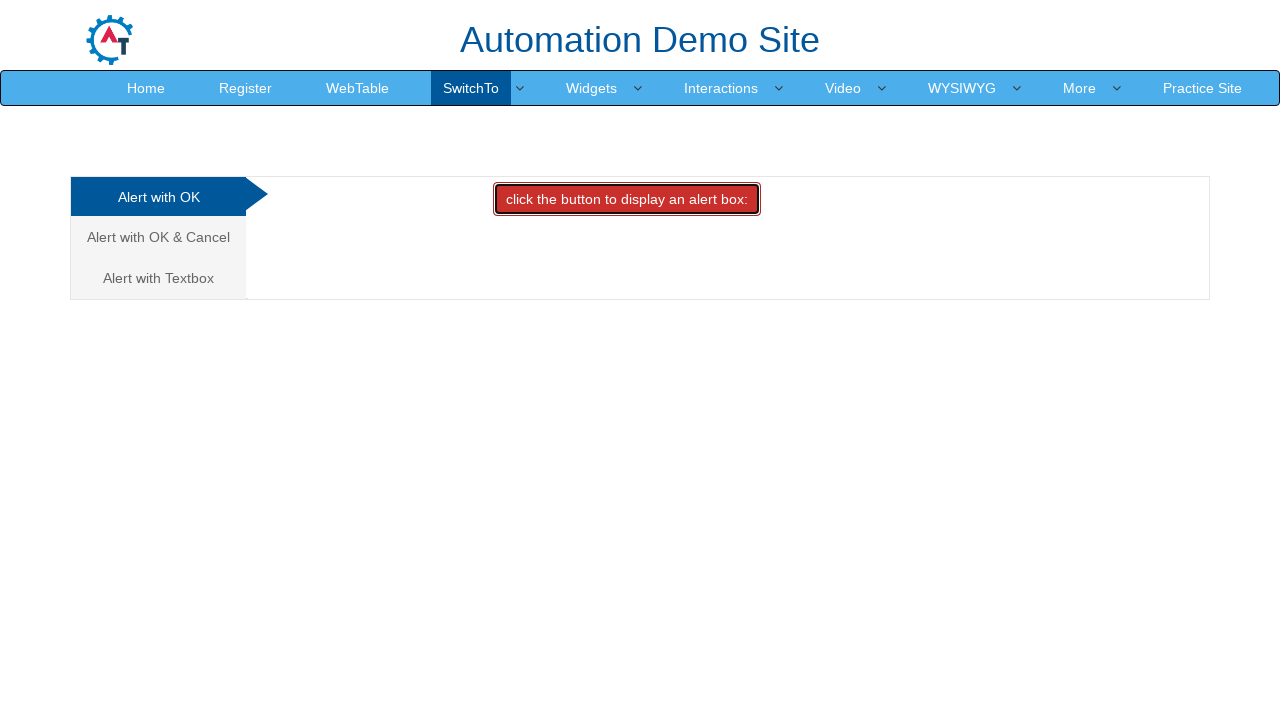

Set up dialog handler to accept alert
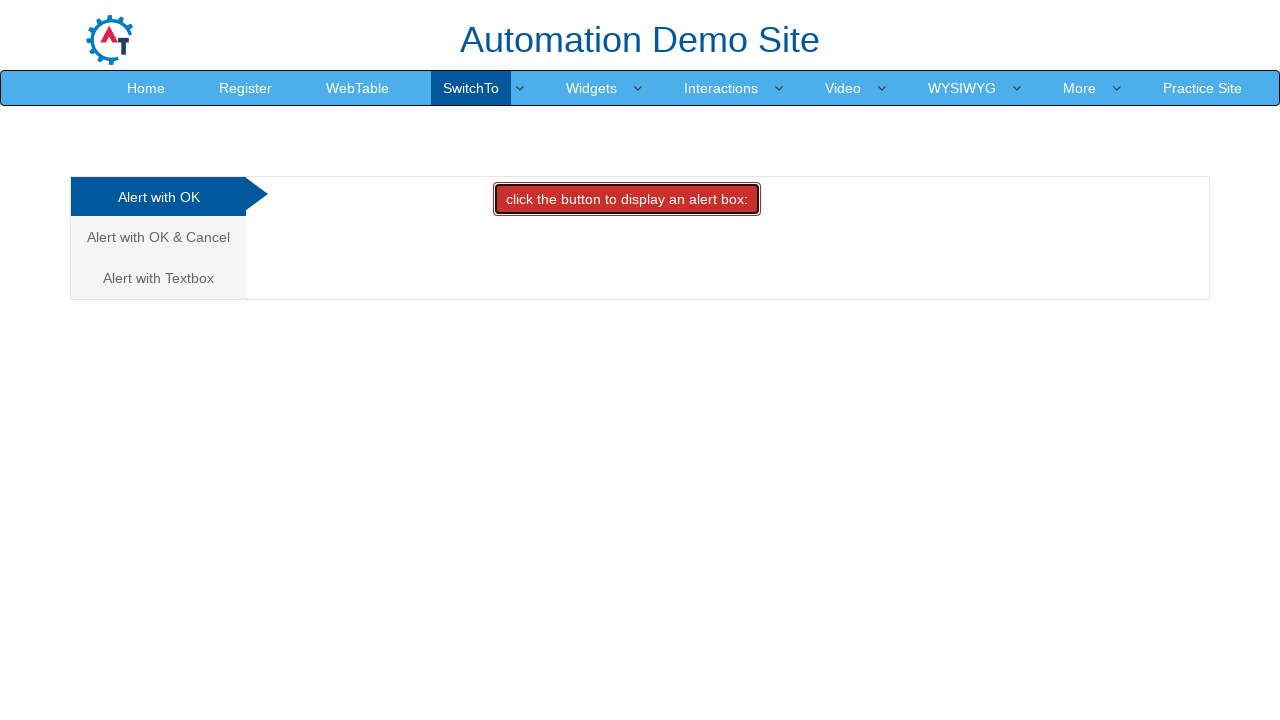

Waited for alert to be processed
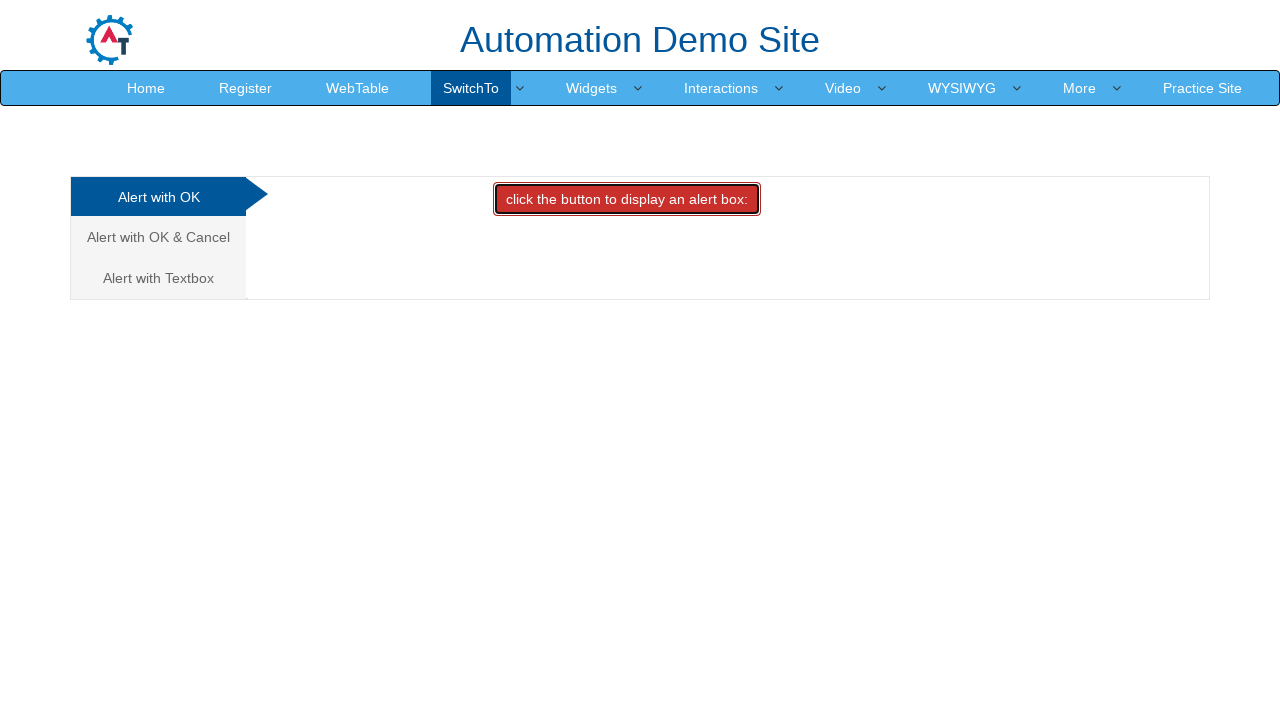

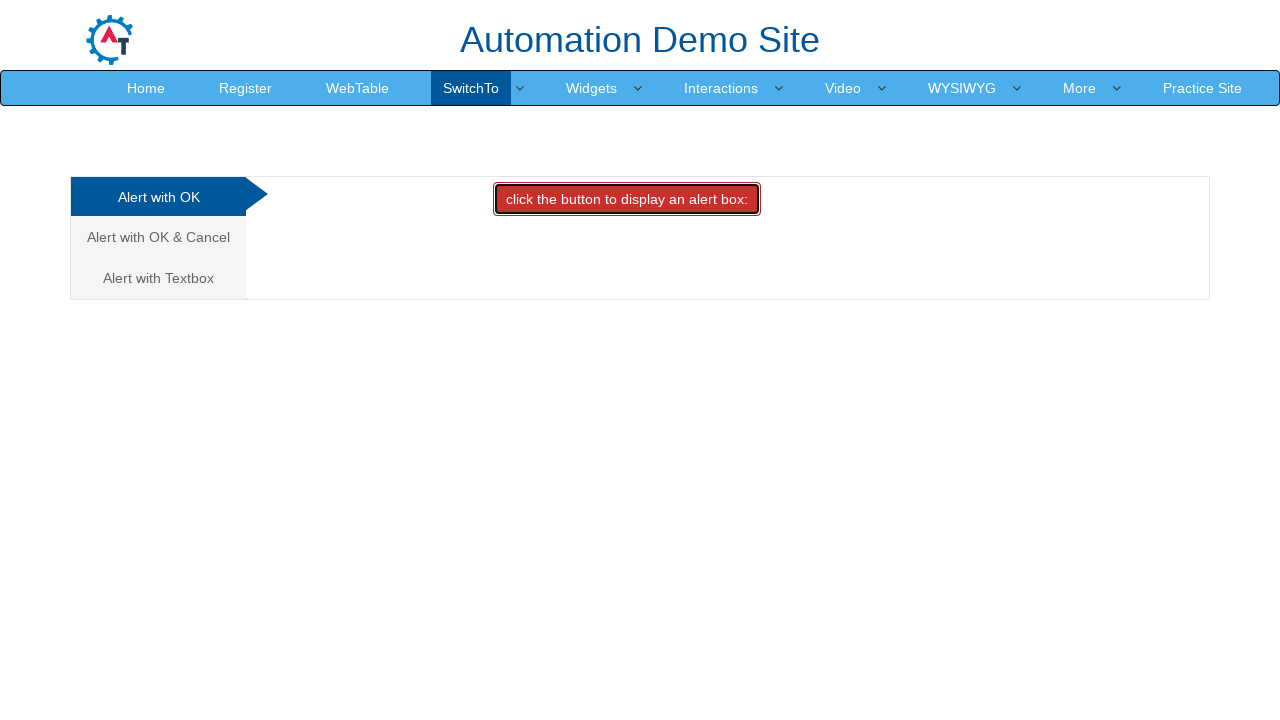